Navigates to Form Authentication page and verifies the login button is displayed

Starting URL: https://the-internet.herokuapp.com/

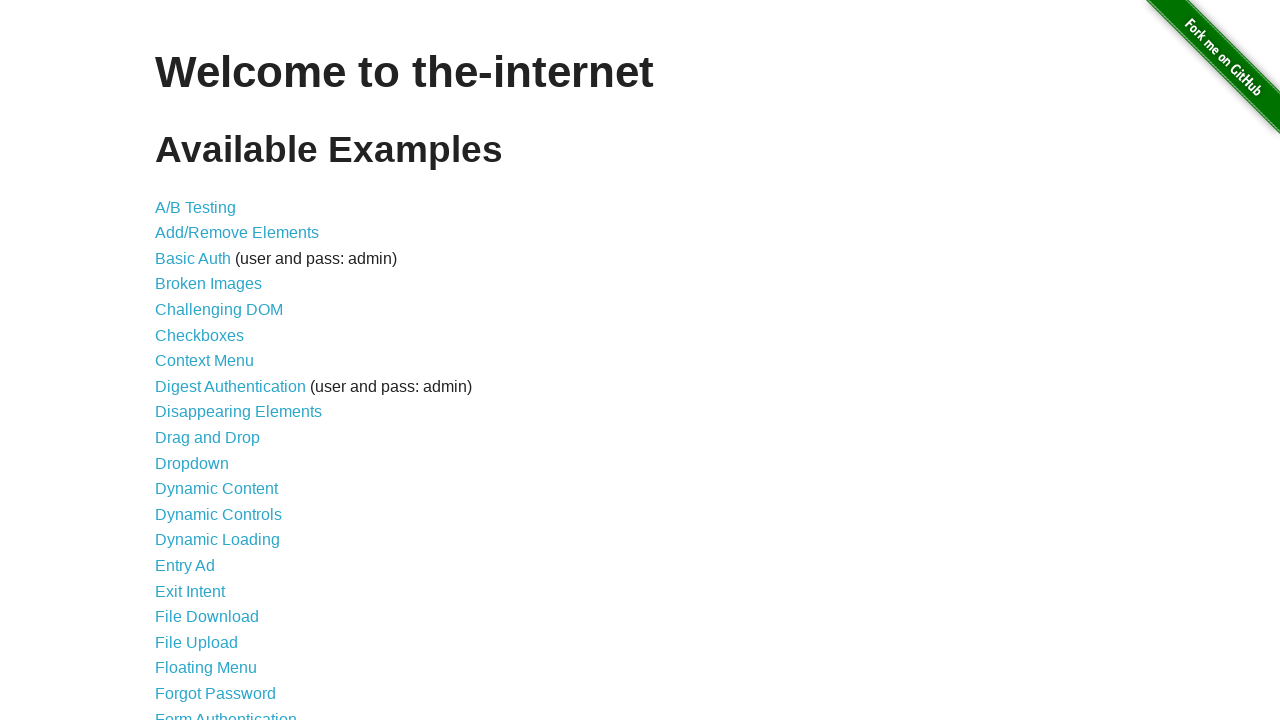

Clicked on Form Authentication link at (226, 712) on a:text('Form Authentication')
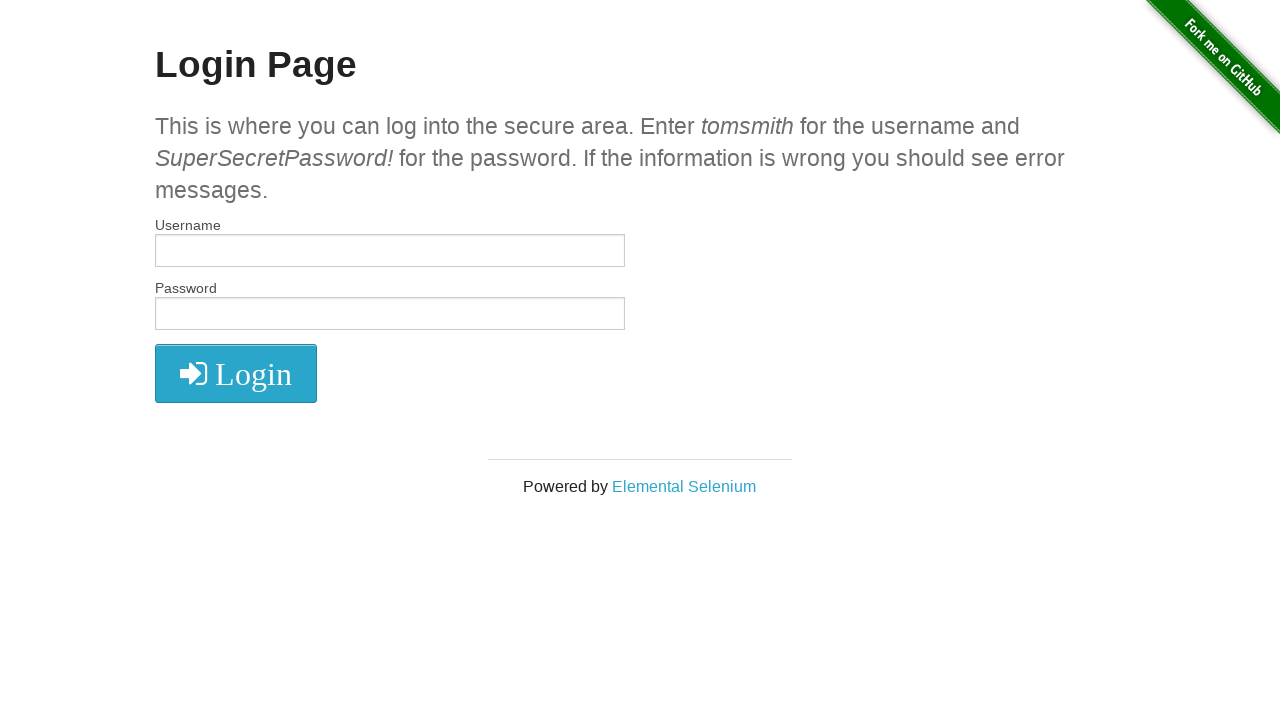

Login button is visible on Form Authentication page
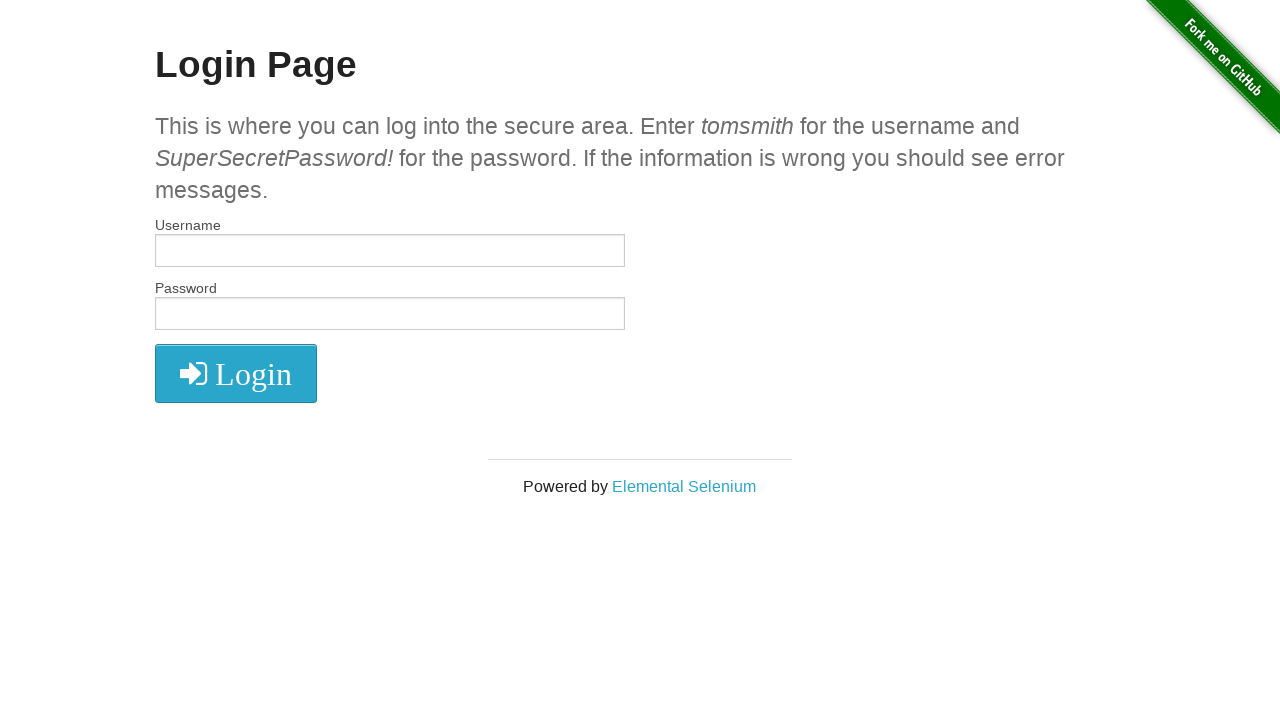

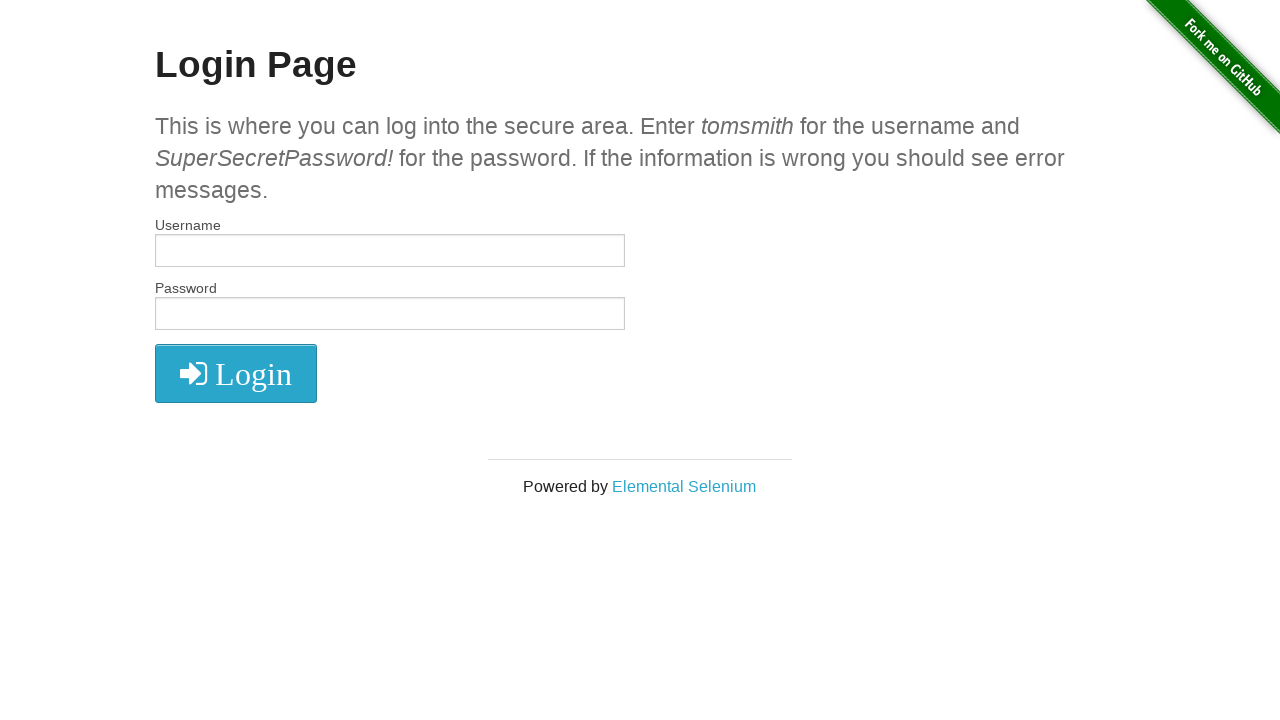